Tests mouse hover interactions by hovering over different user avatars and verifying the displayed text

Starting URL: https://the-internet.herokuapp.com/hovers

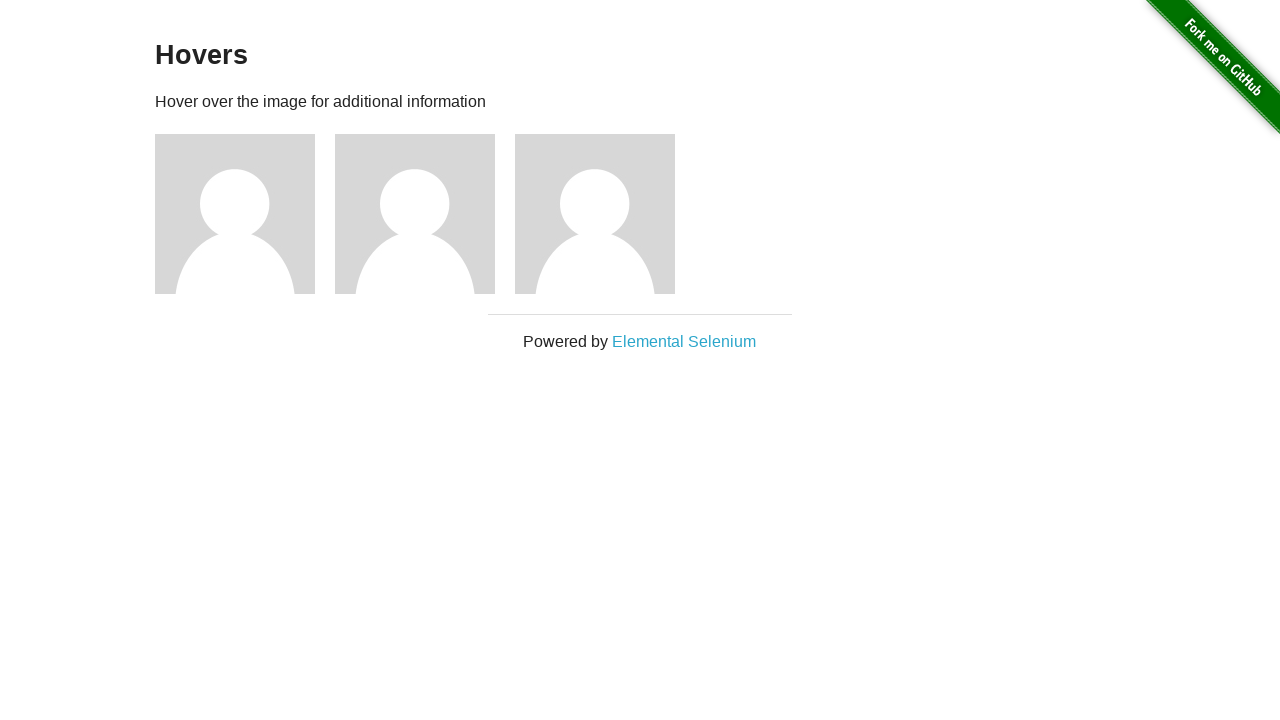

Hovered over first user avatar at (235, 214) on (//img[@alt='User Avatar'])[1]
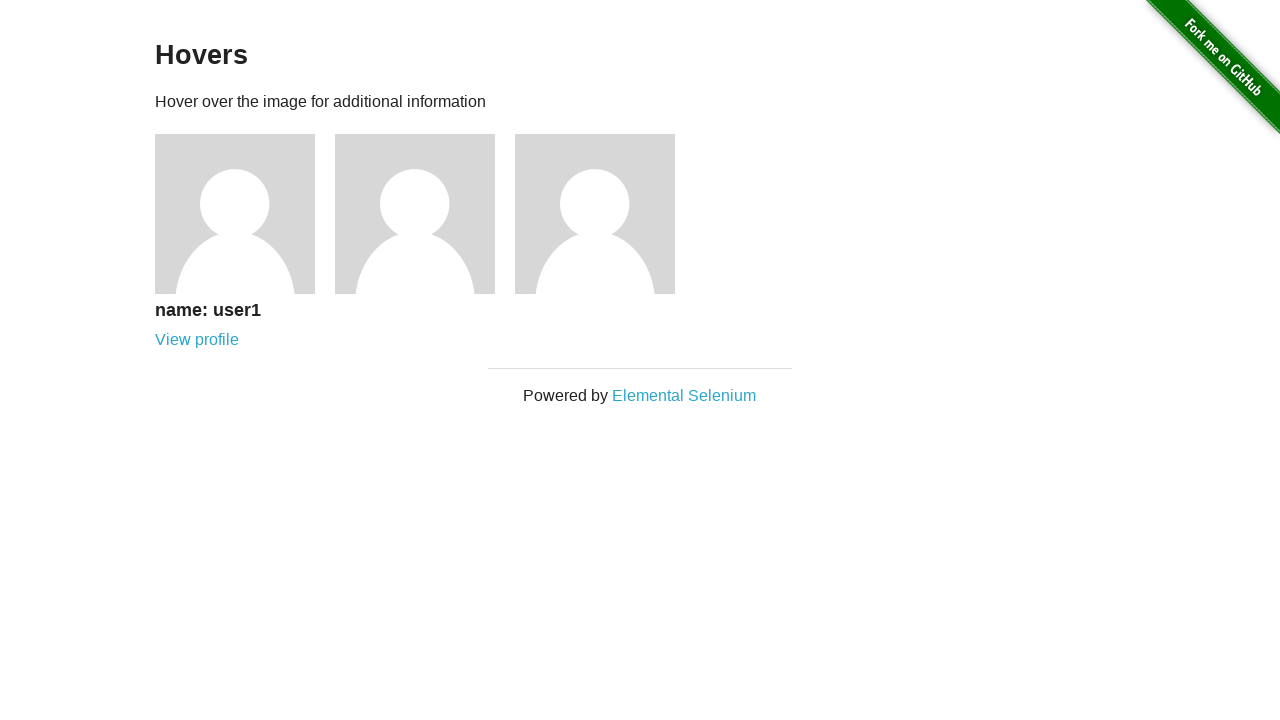

Verified first user name text appeared after hovering
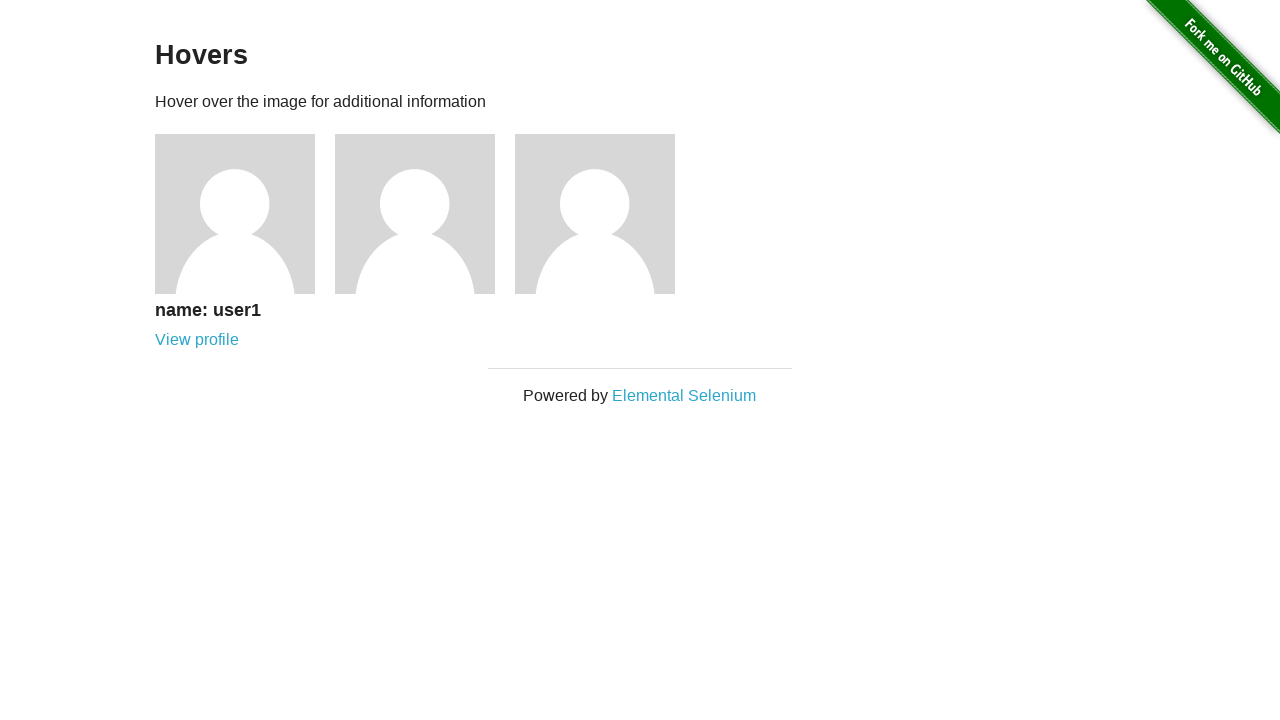

Hovered over second user avatar at (415, 214) on (//img[@alt='User Avatar'])[2]
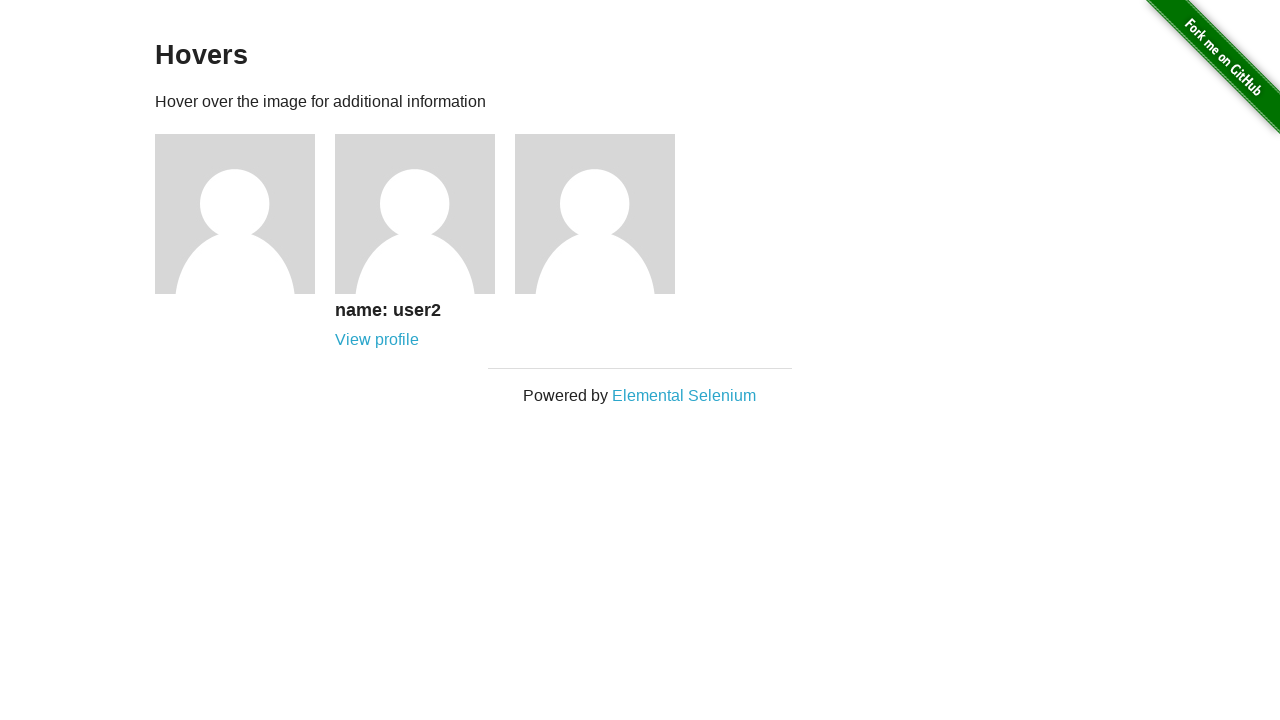

Verified second user name text appeared after hovering
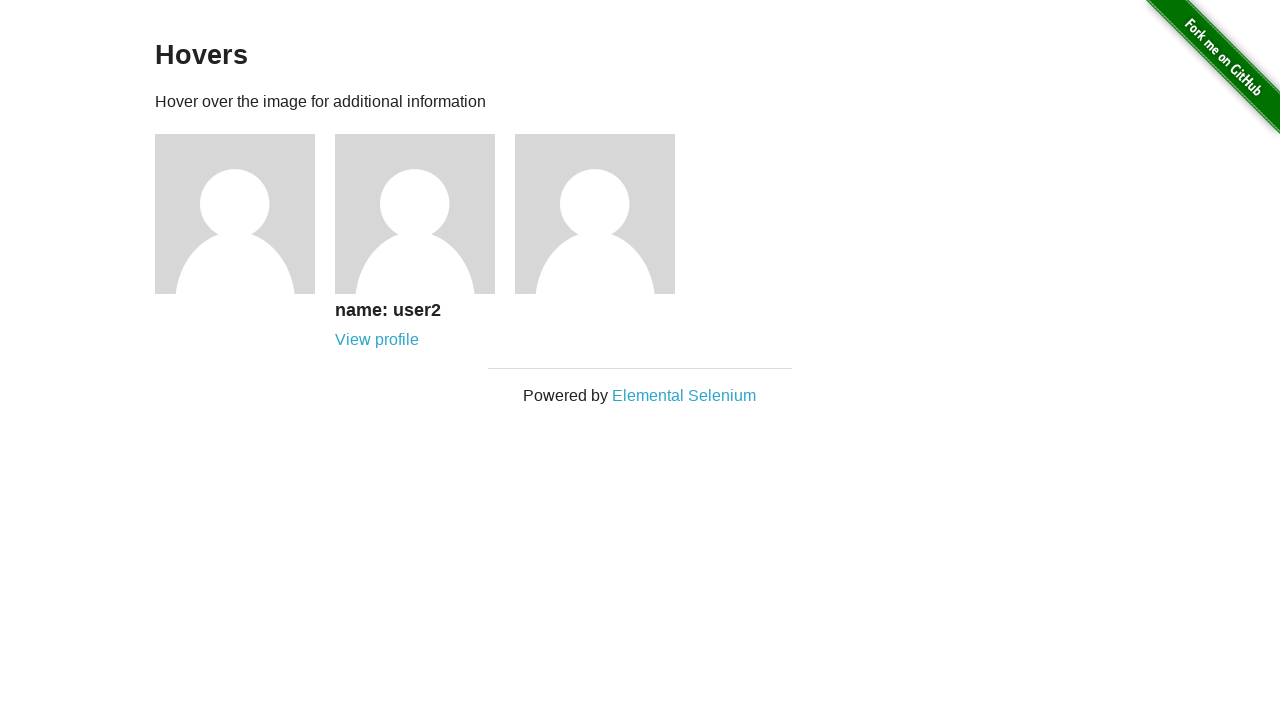

Hovered over third user avatar at (595, 214) on (//img[@alt='User Avatar'])[3]
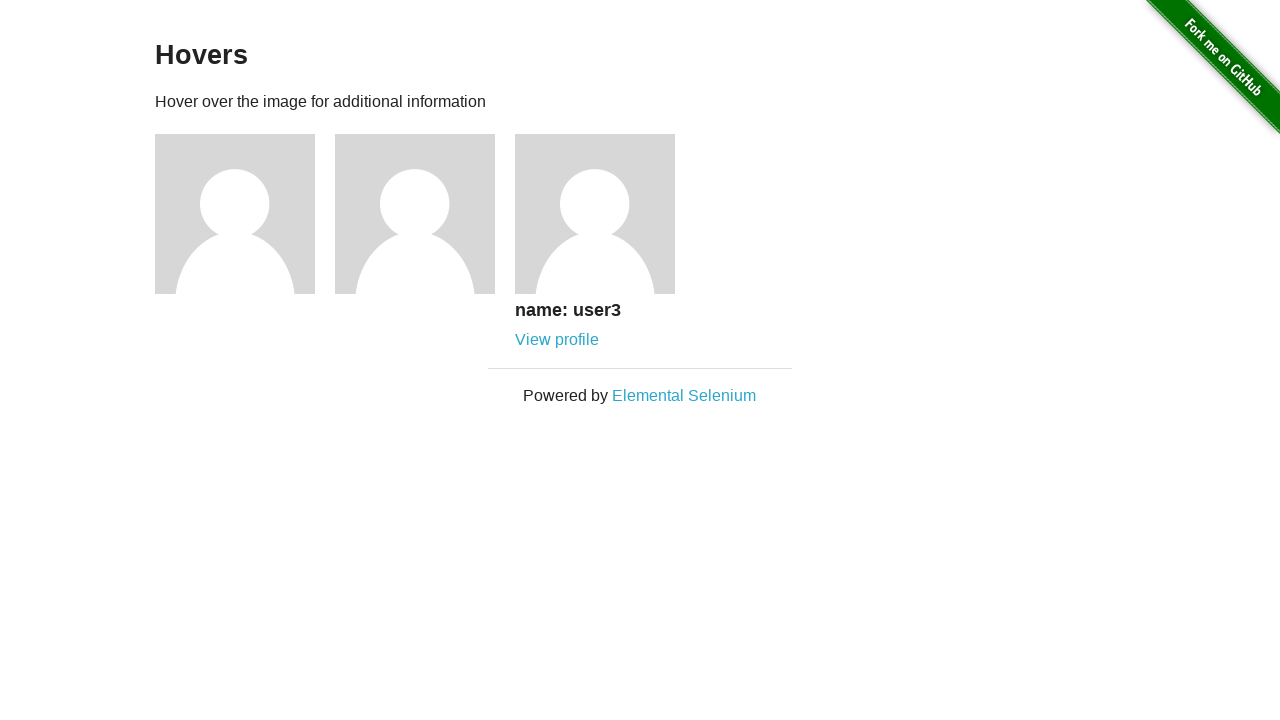

Verified third user name text appeared after hovering
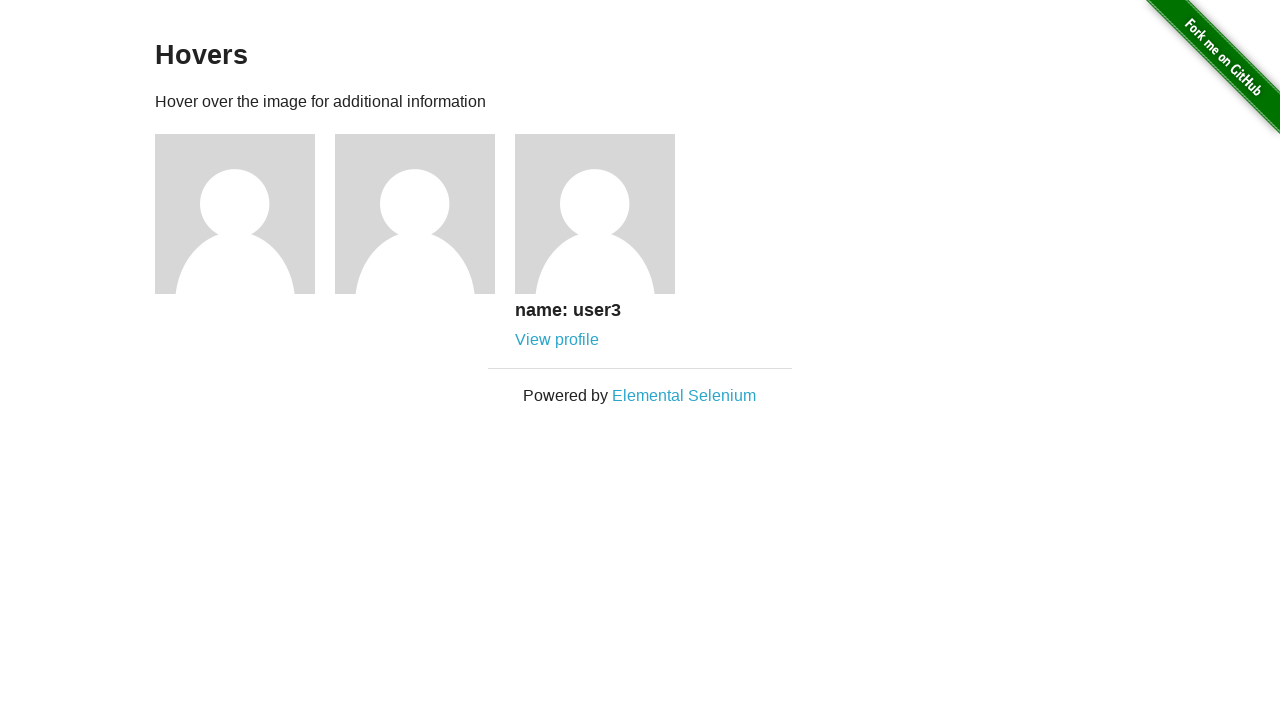

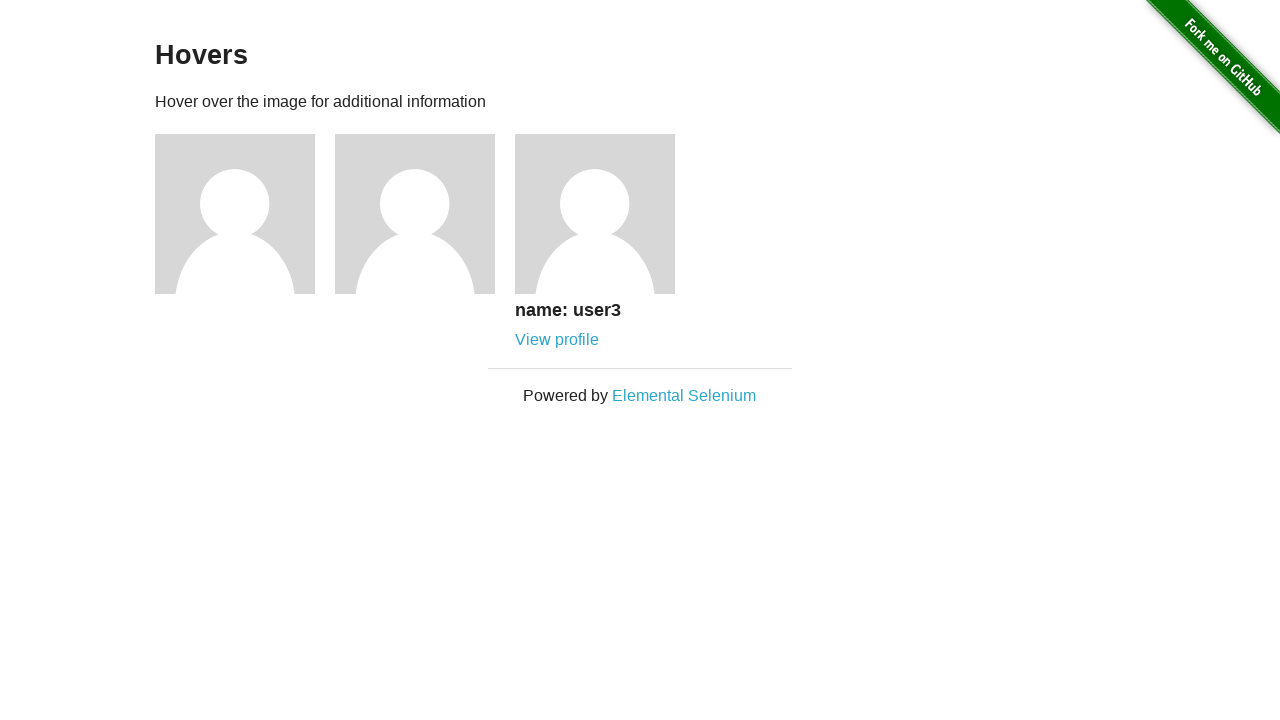